Navigates to Bilibili homepage and verifies the page title matches the expected title

Starting URL: https://www.bilibili.com/

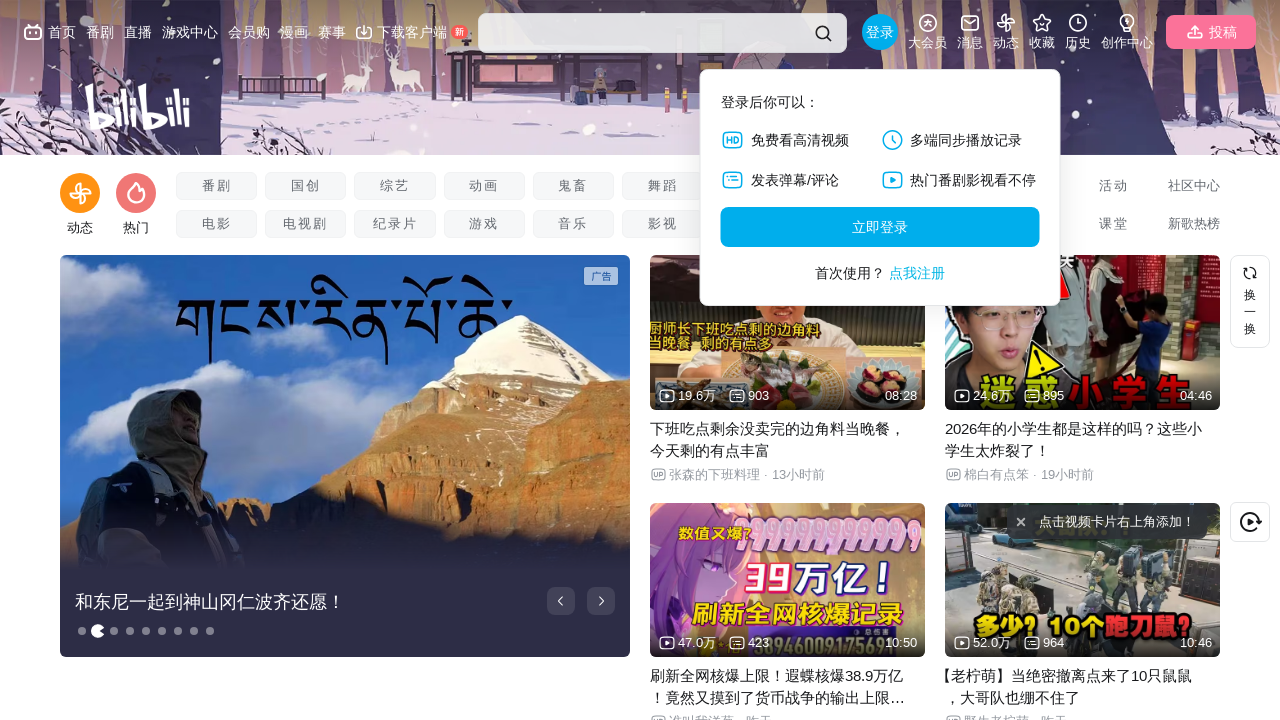

Navigated to Bilibili homepage
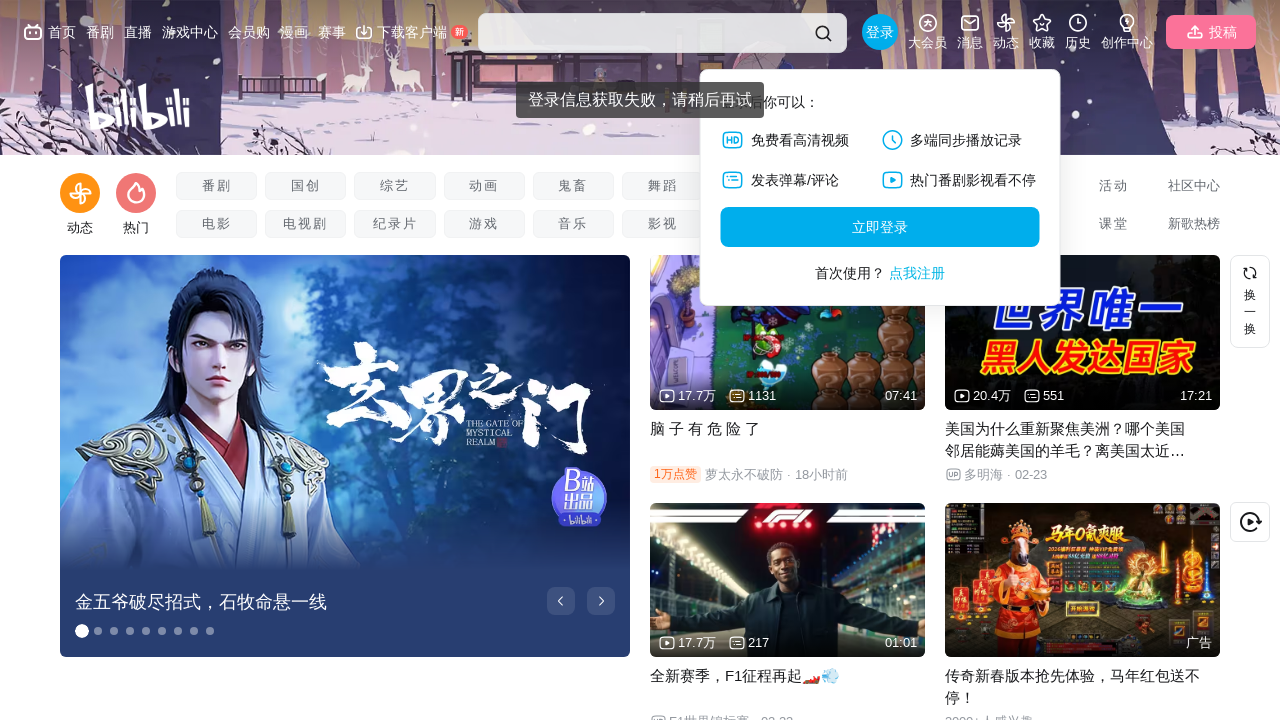

Retrieved page title
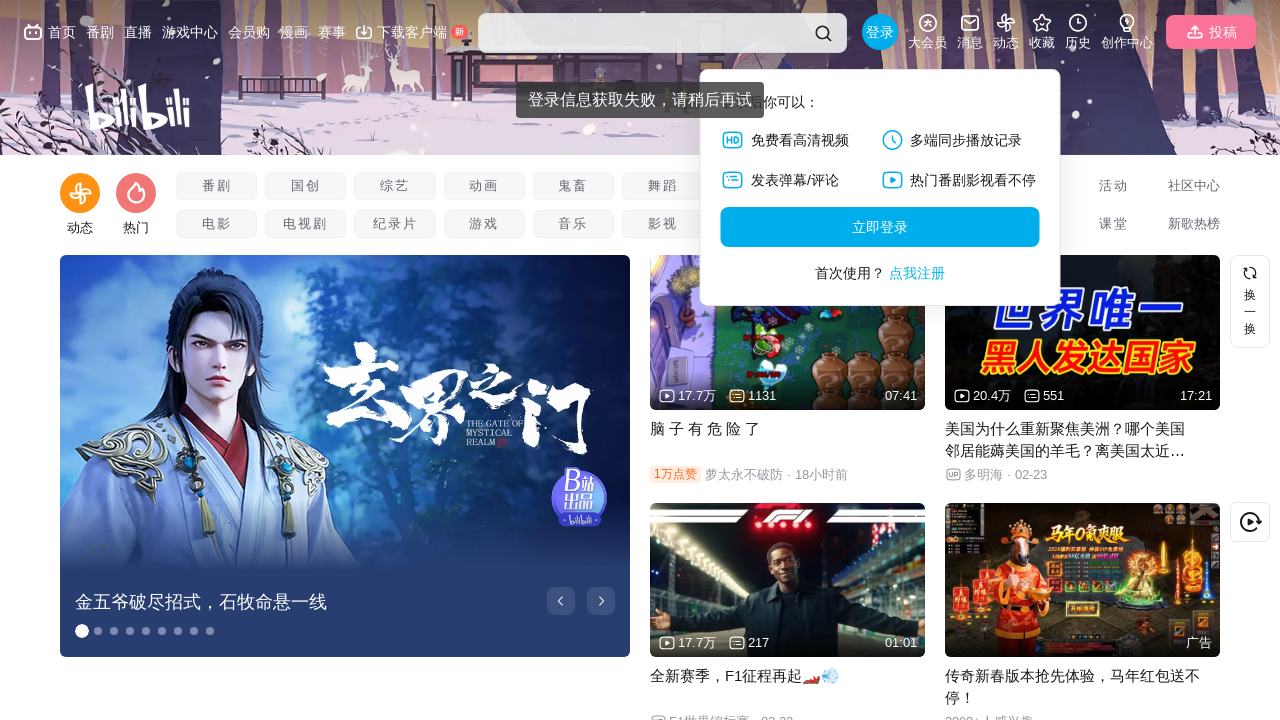

Verified page title matches expected title '哔哩哔哩 (゜-゜)つロ 干杯~-bilibili'
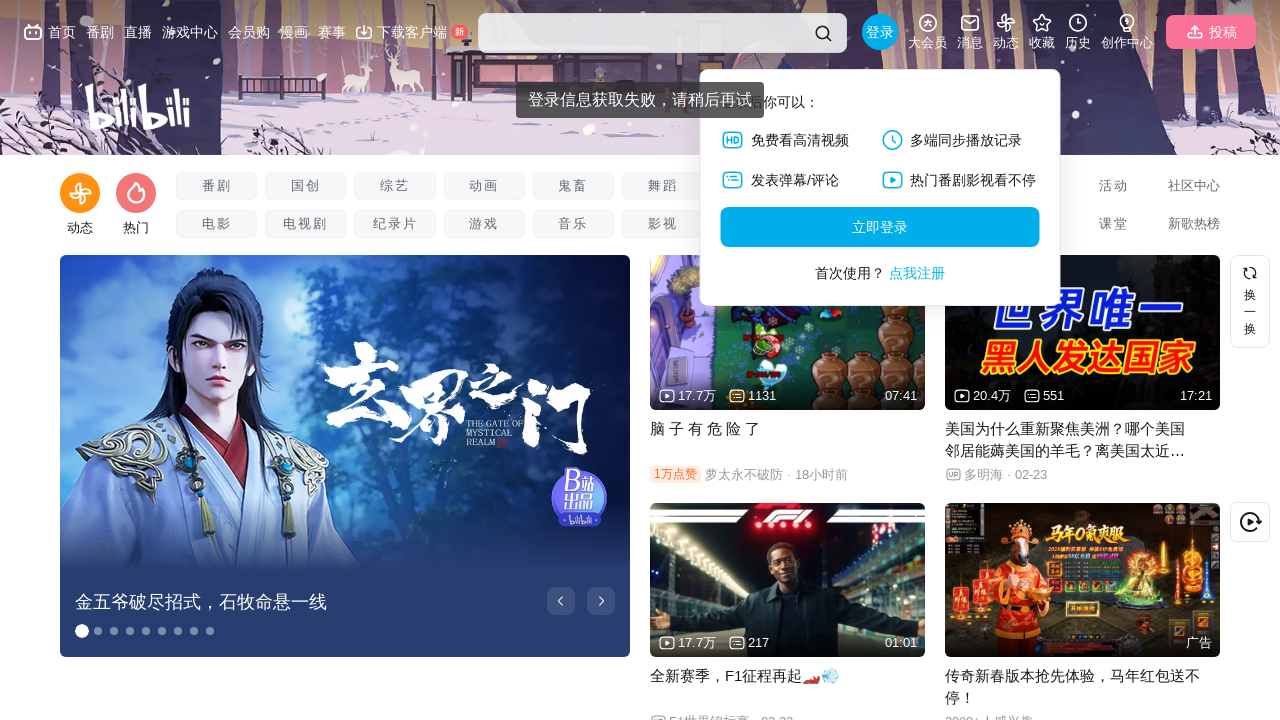

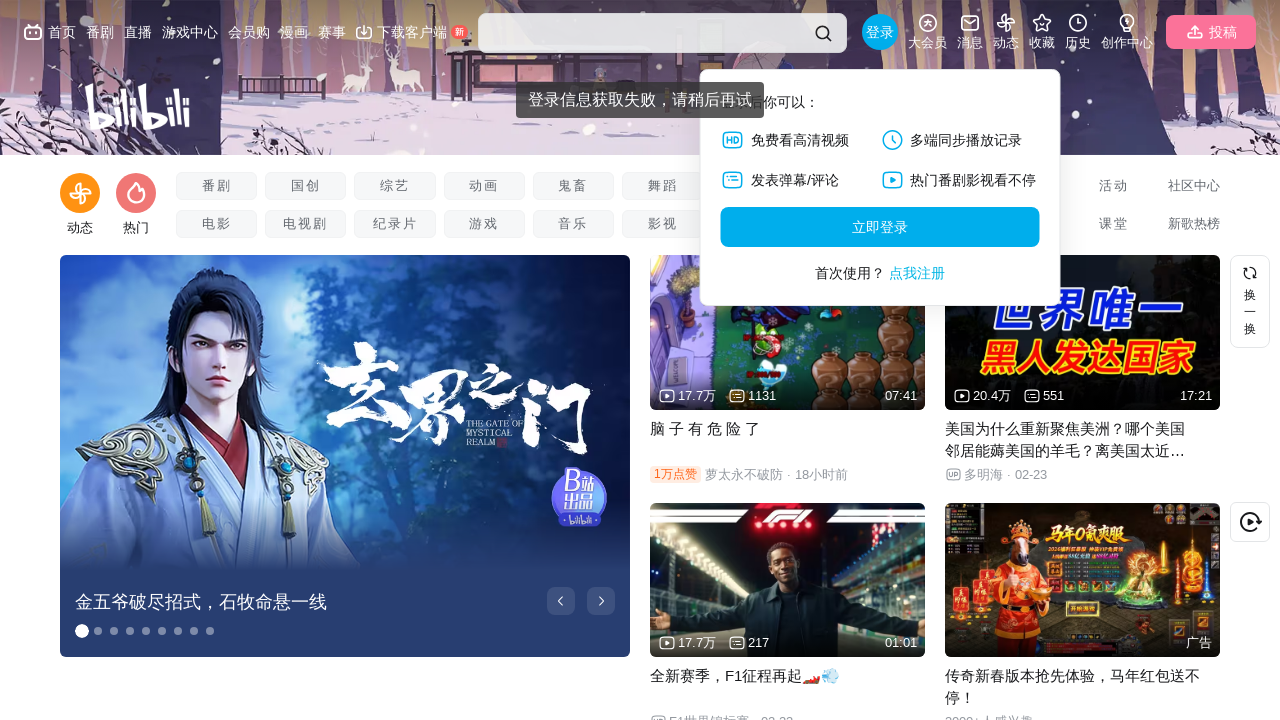